Navigates to a demo registration page and fills a textarea field with a test message

Starting URL: http://demo.automationtesting.in/Register.html

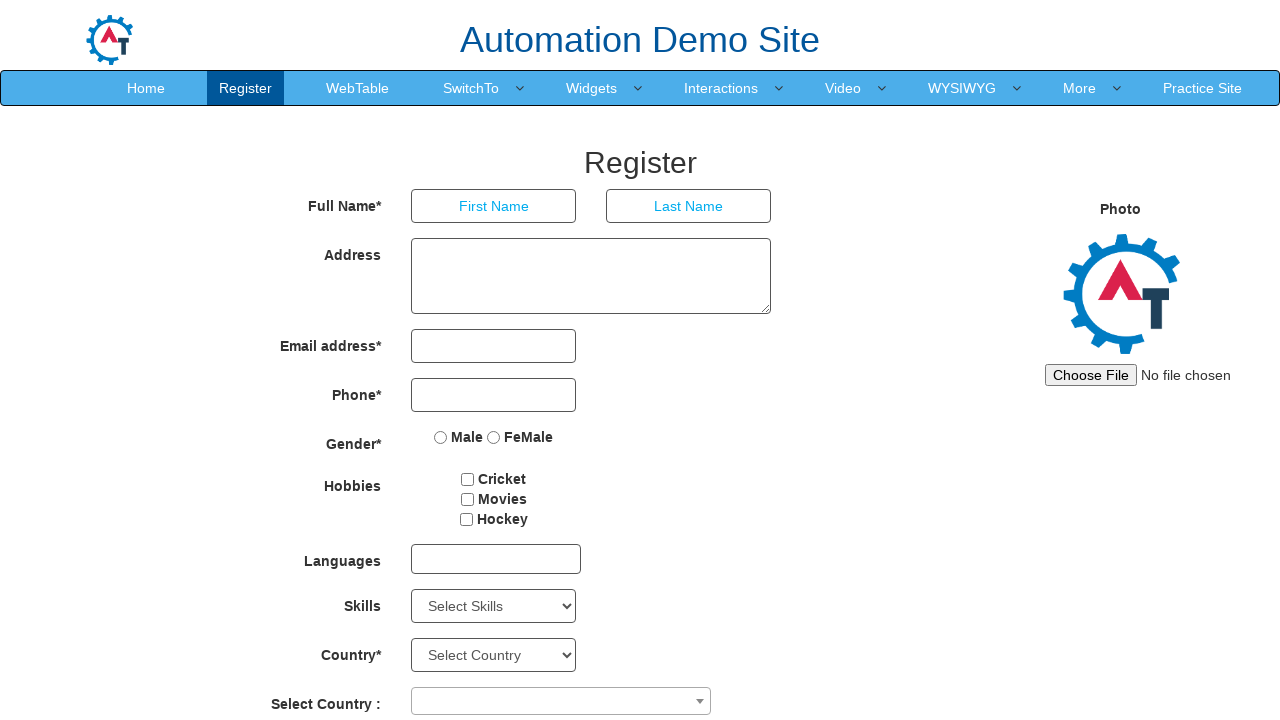

Filled textarea with test message on textarea[rows='3']
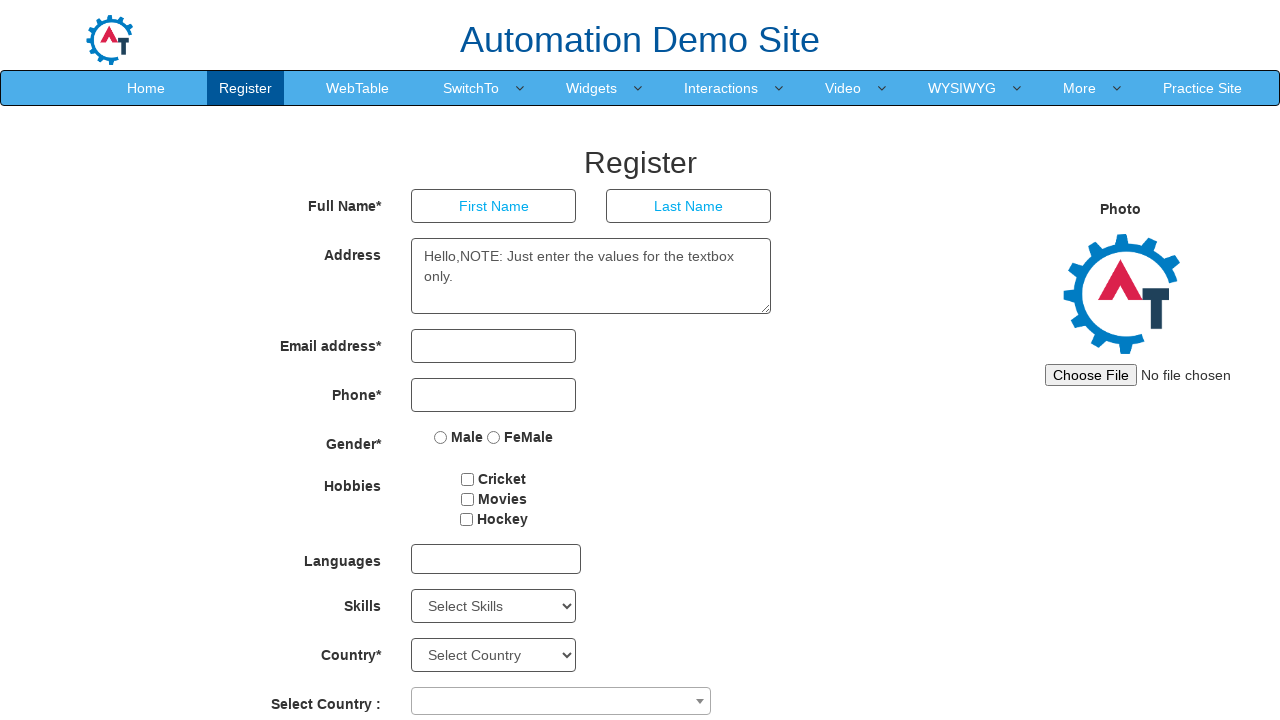

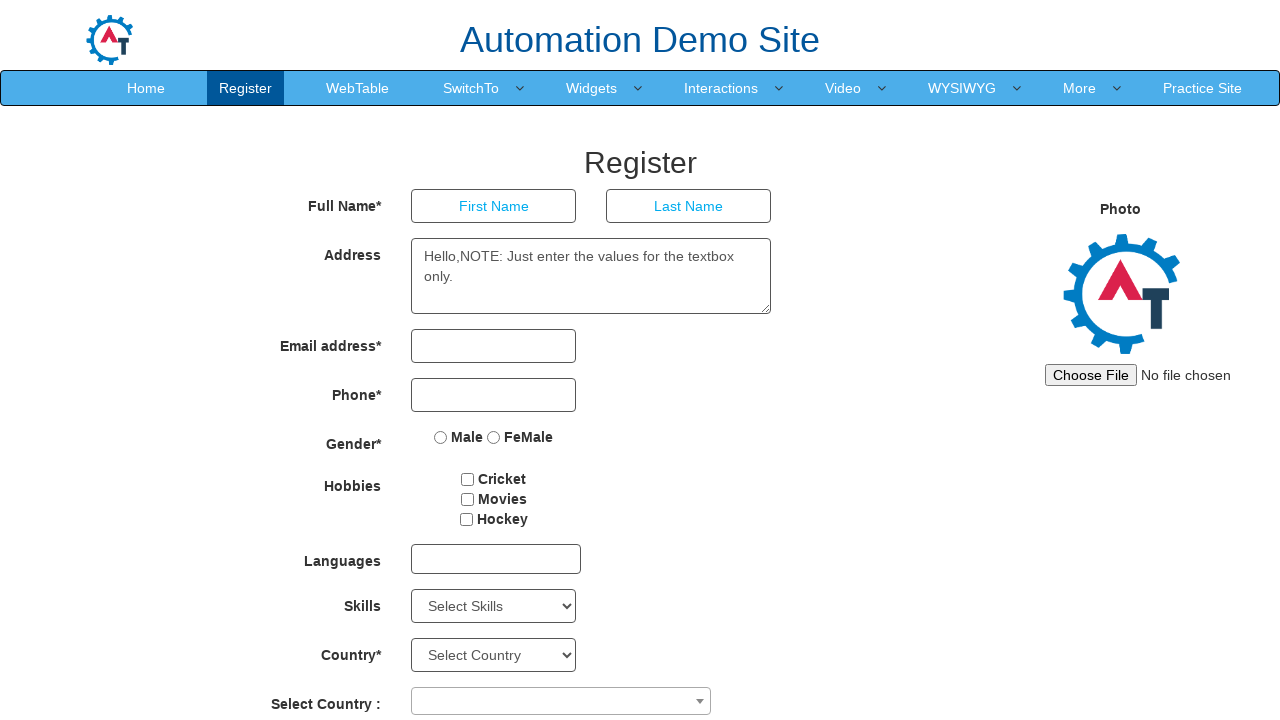